Tests the add to cart functionality on a demo e-commerce site by clicking the add to cart button on a product and verifying the product appears in the cart with the correct name.

Starting URL: https://bstackdemo.com/

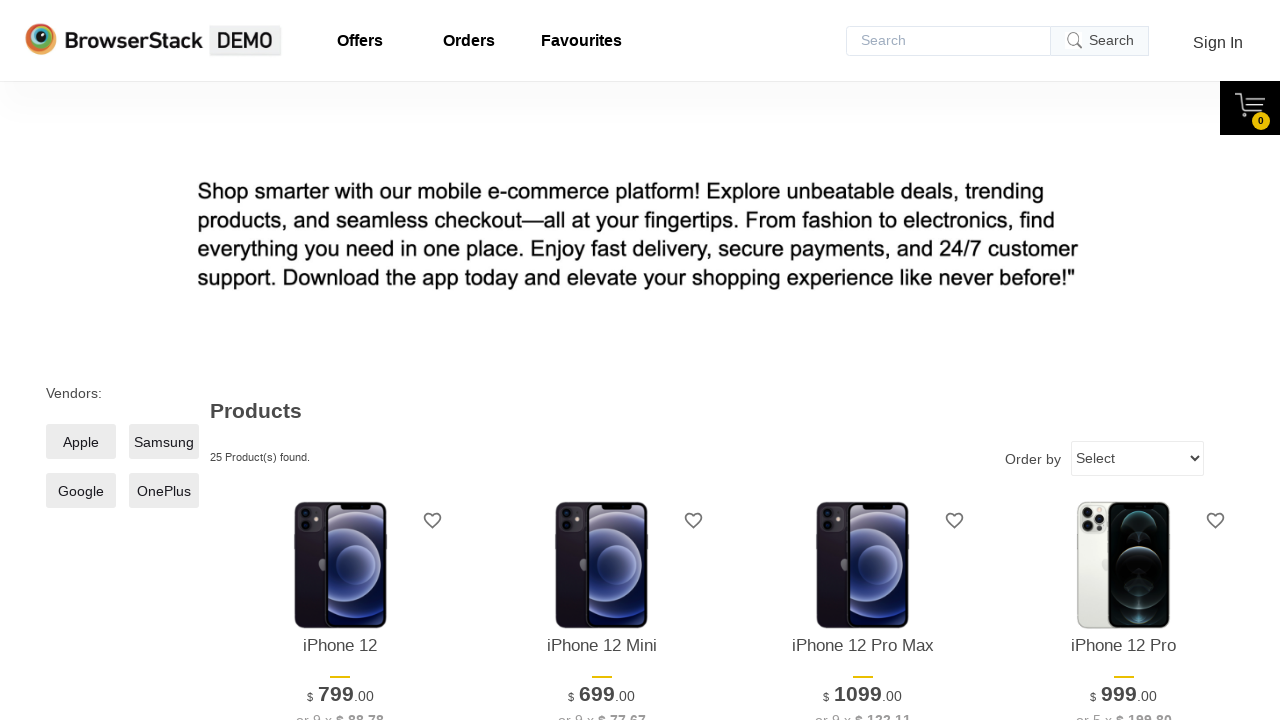

Waited for page to load with correct title
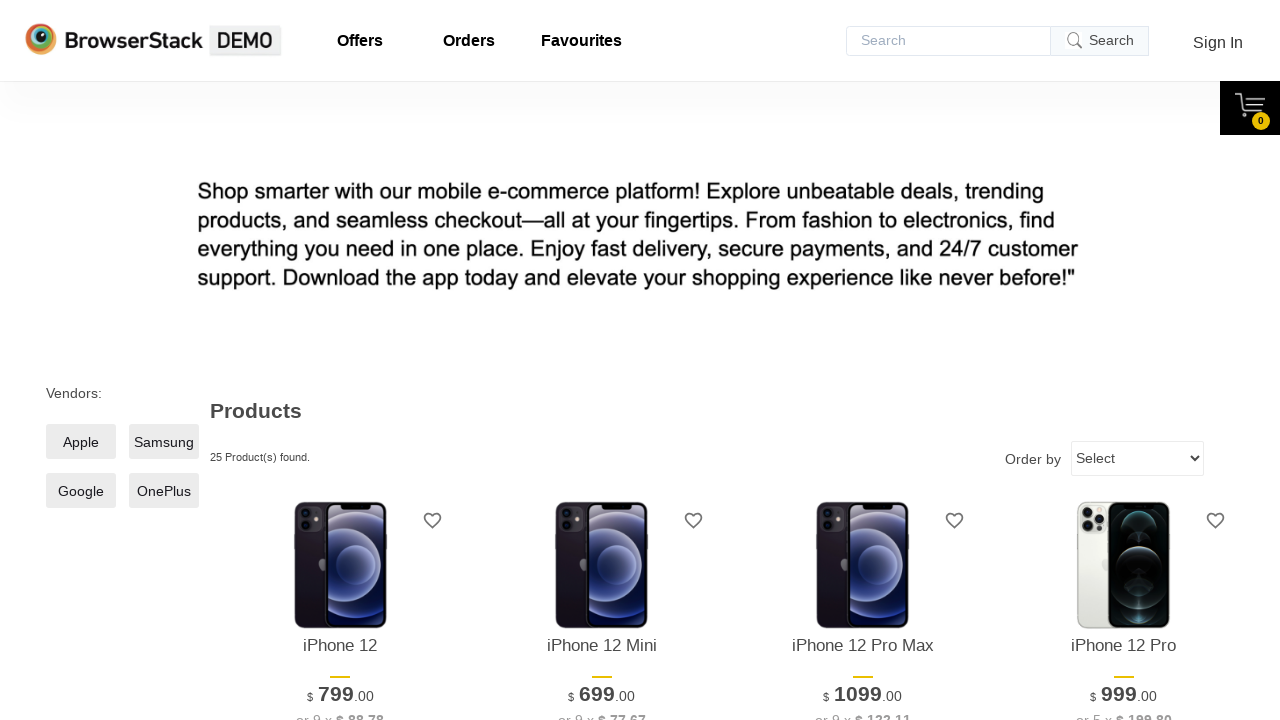

Retrieved product name: iPhone 12
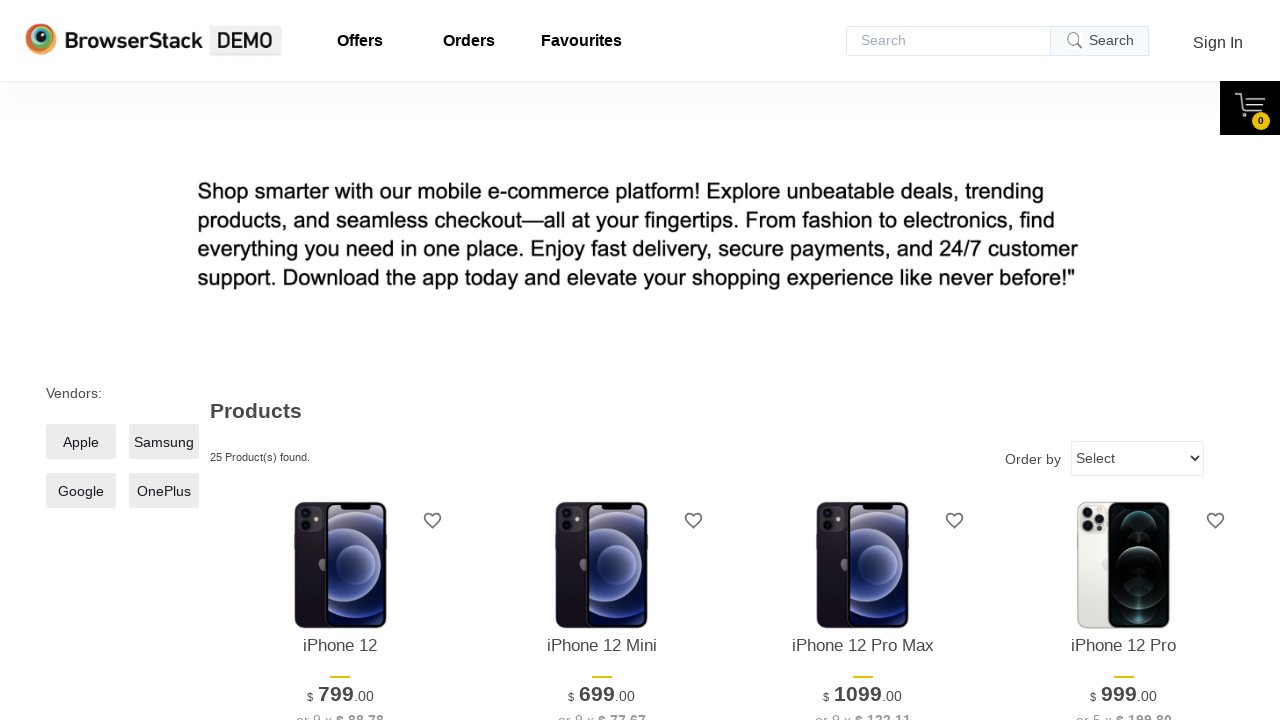

Clicked 'Add to cart' button for first product at (340, 361) on xpath=//*[@id="1"]/div[4]
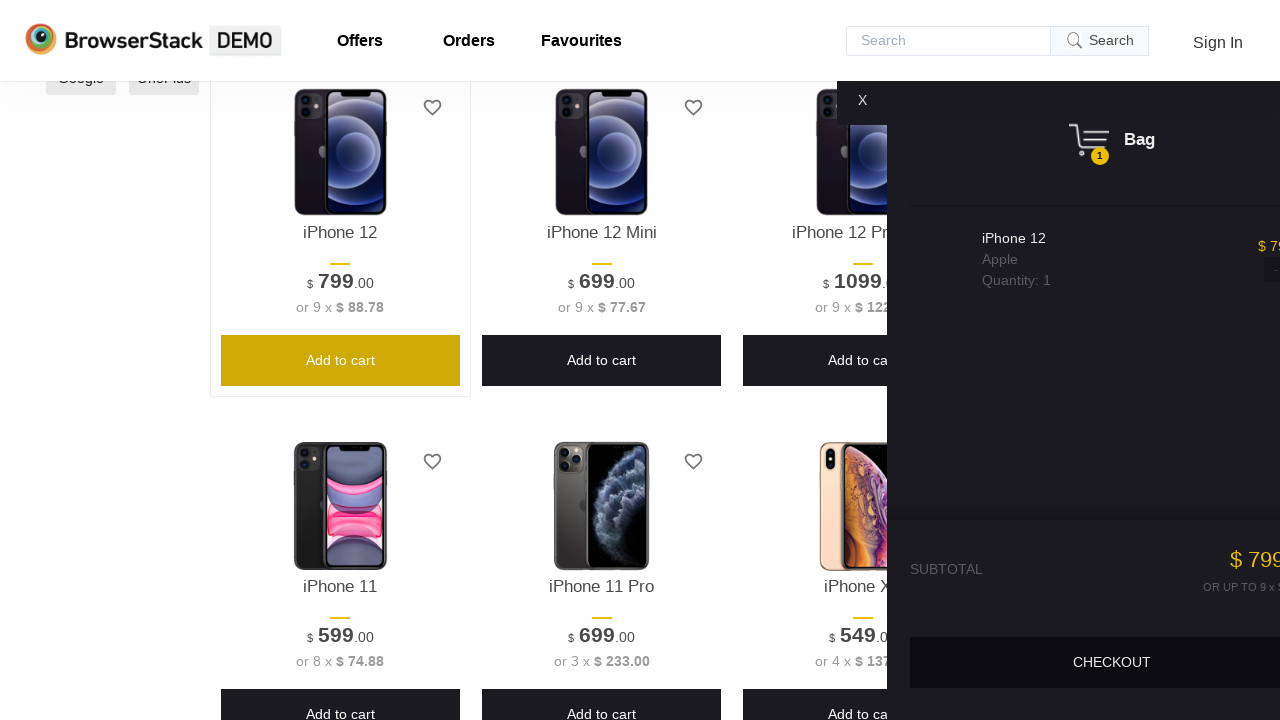

Cart pane appeared
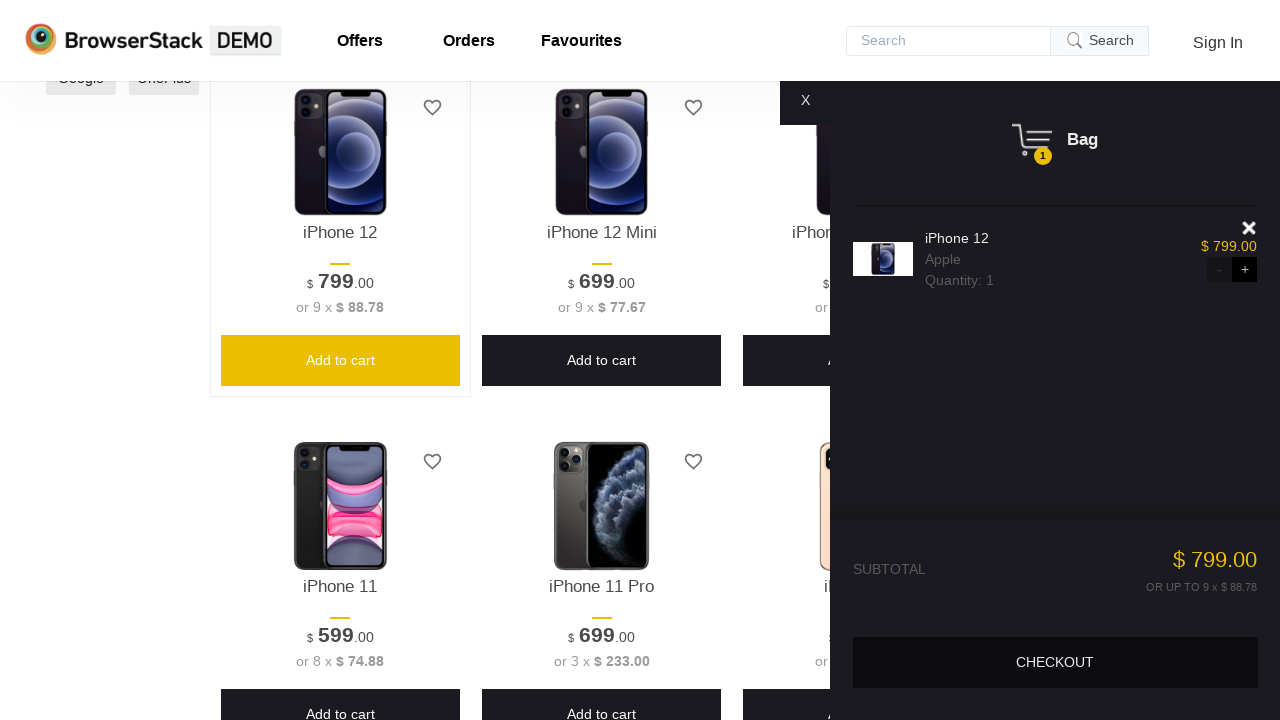

Retrieved product name from cart: iPhone 12
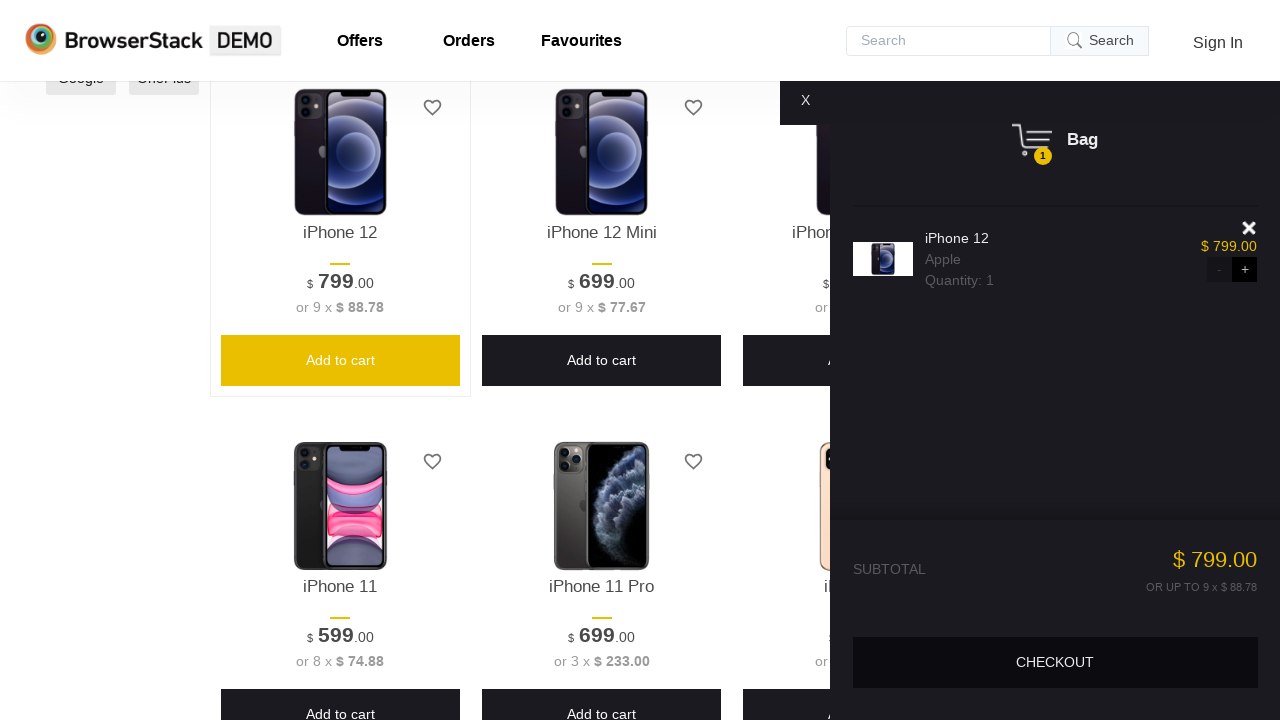

Verified product in cart matches product added
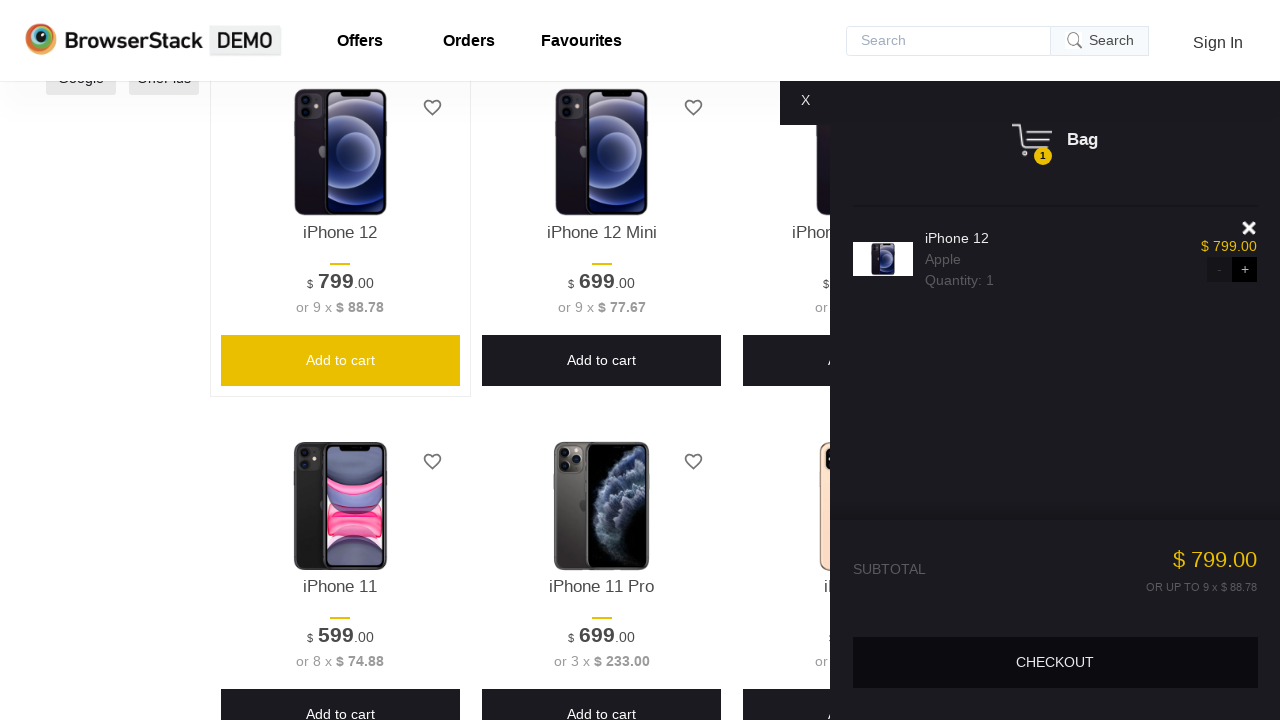

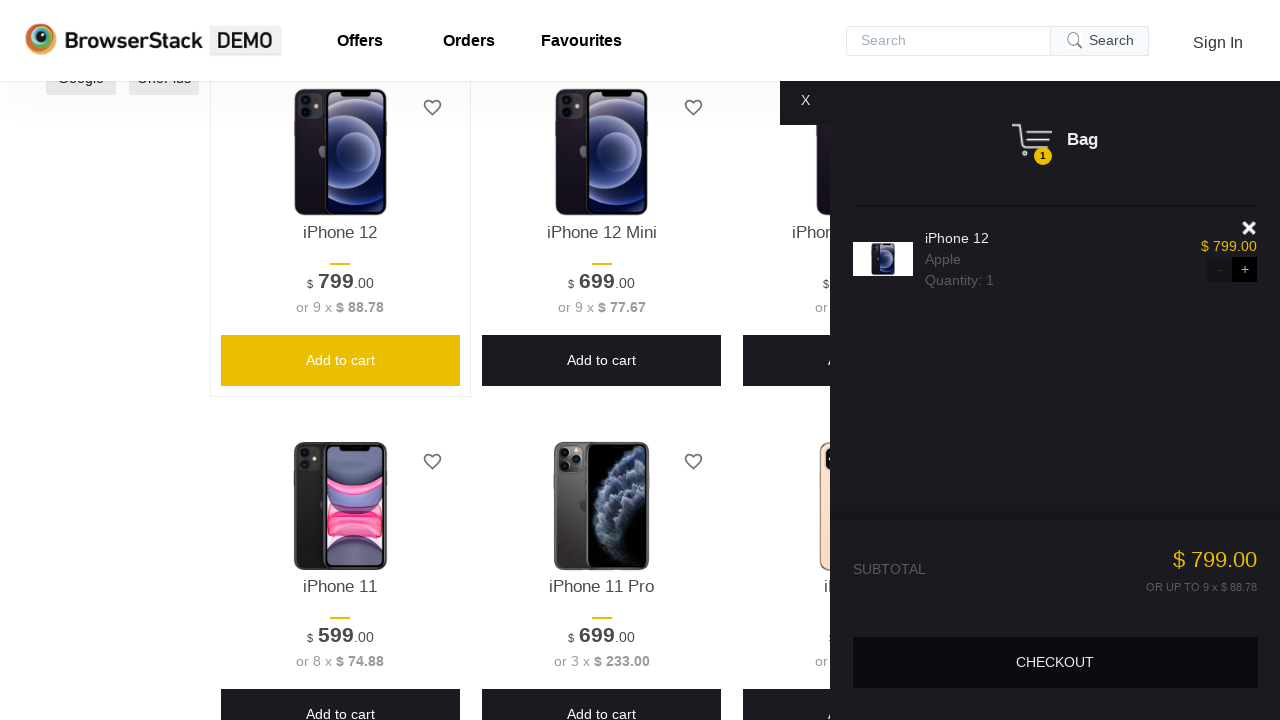